Tests web table sorting by clicking the header column and verifying the items are sorted alphabetically

Starting URL: https://rahulshettyacademy.com/seleniumPractise/#/offers

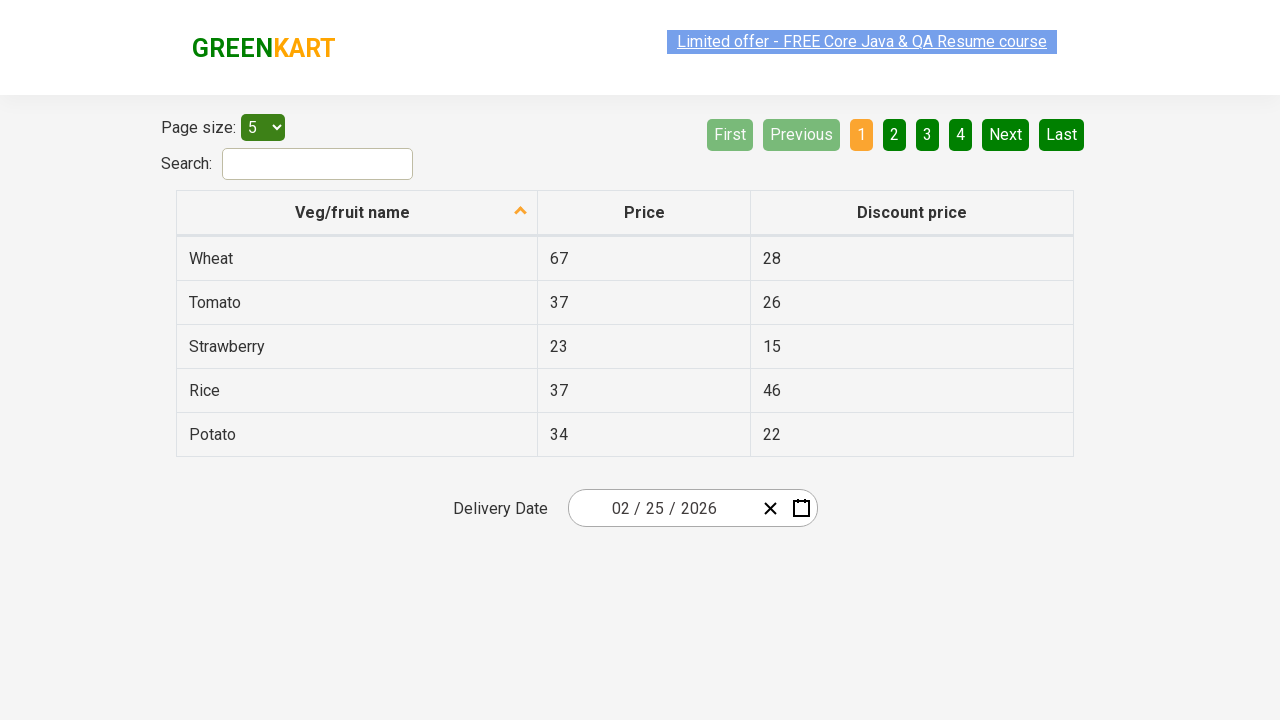

Clicked first column header to initiate sort at (357, 213) on xpath=//tr/th[1]
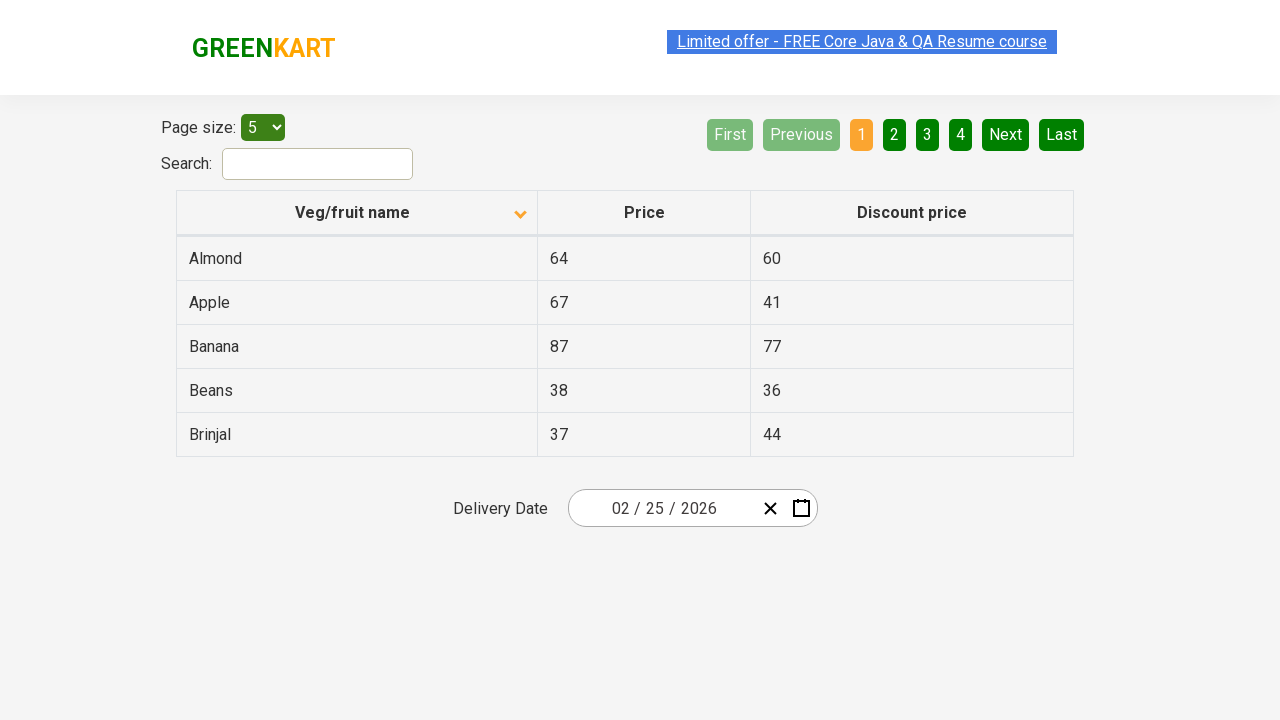

Waited for table to update after sorting
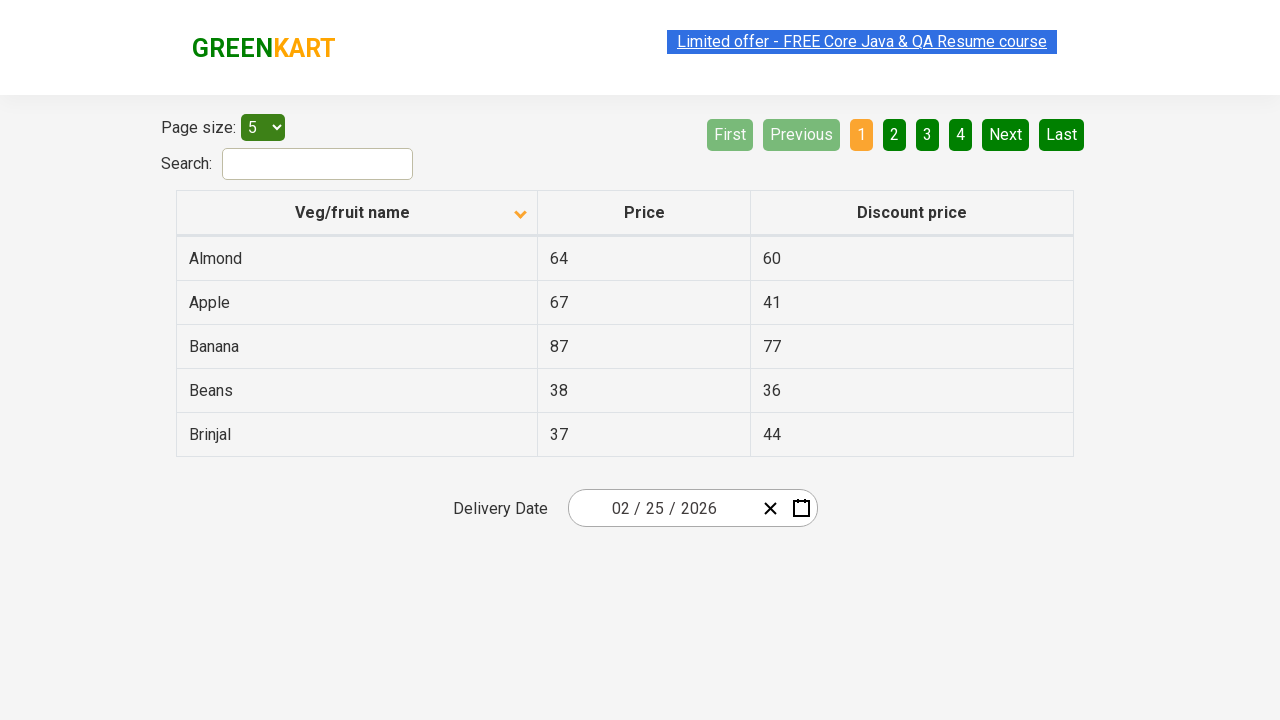

Retrieved all items from first column
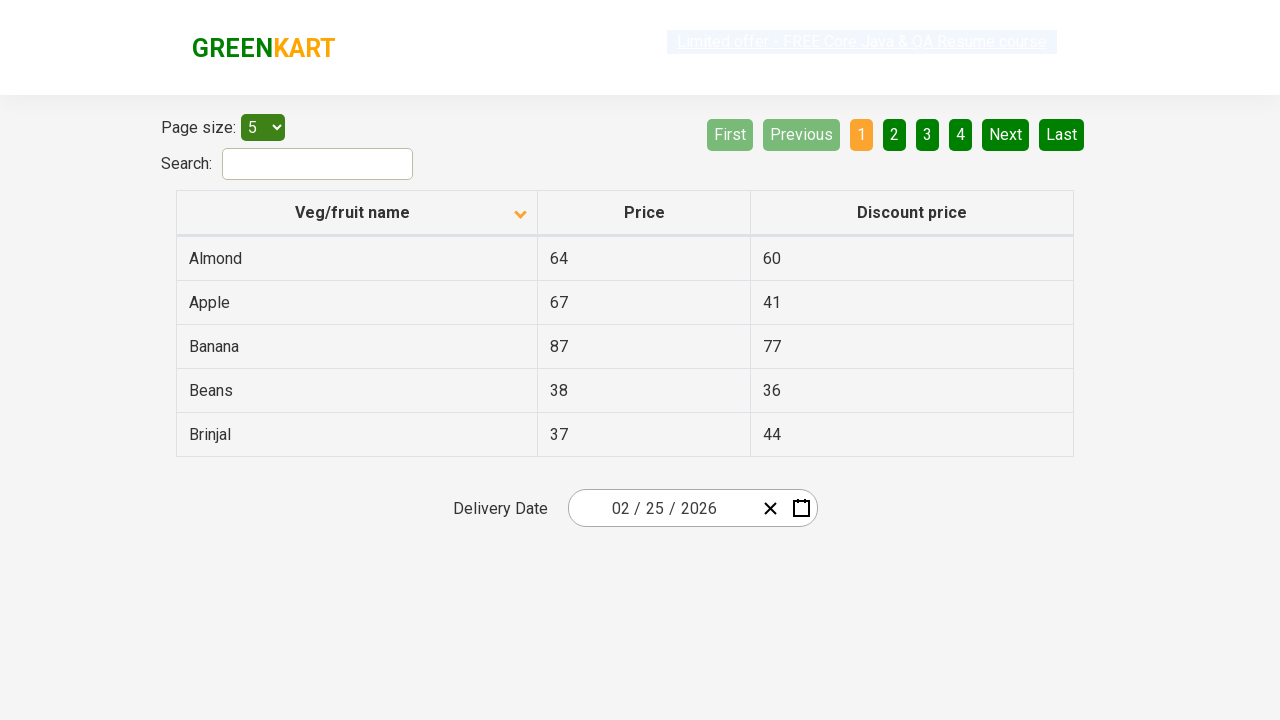

Created sorted copy of items for comparison
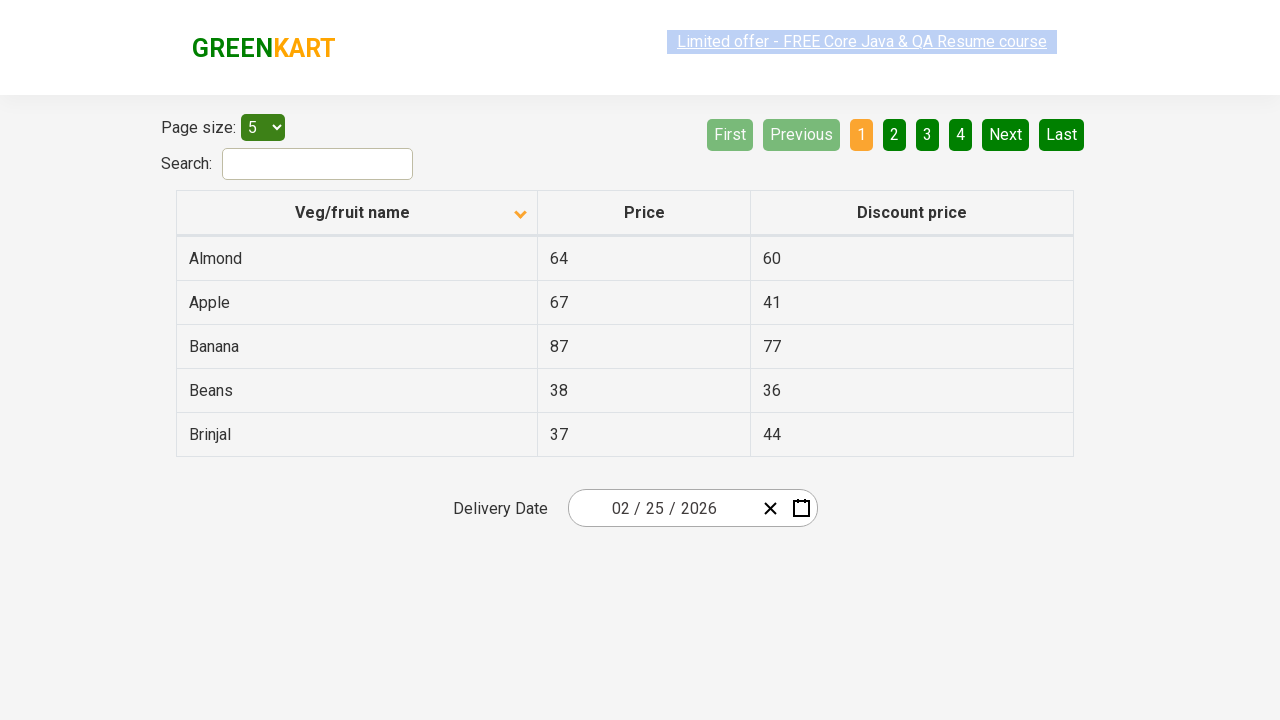

Verified items are sorted alphabetically
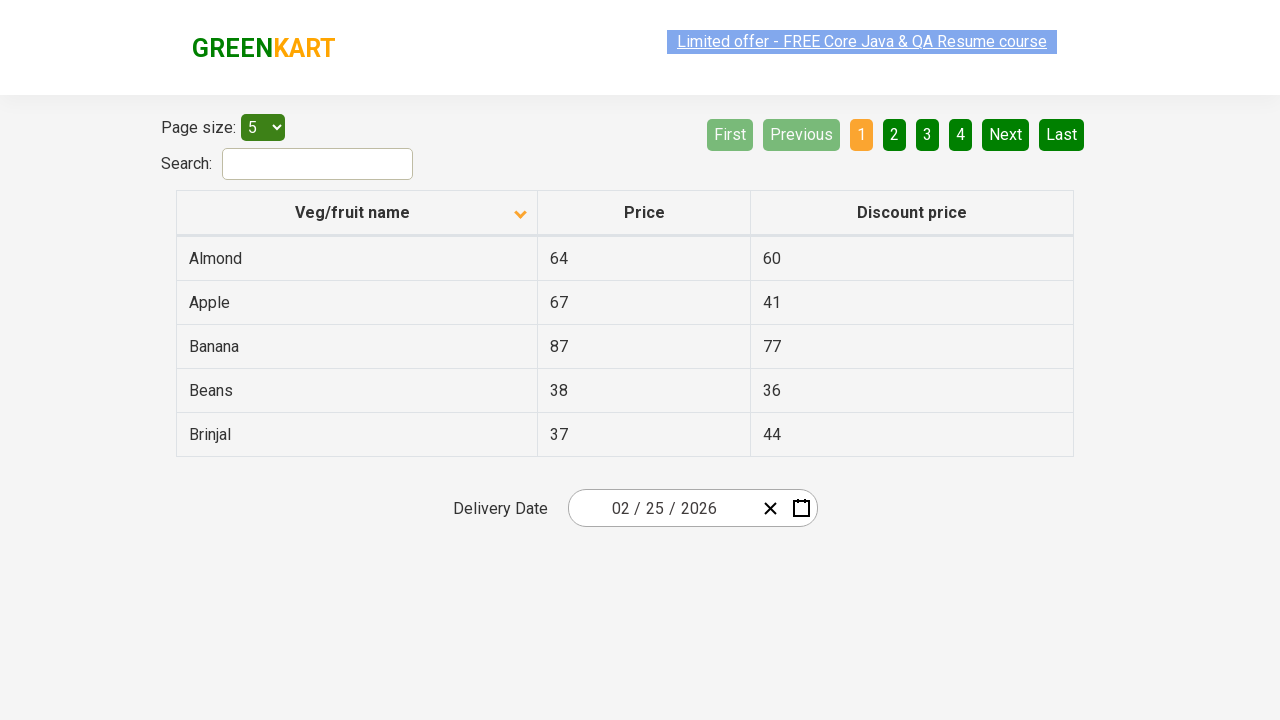

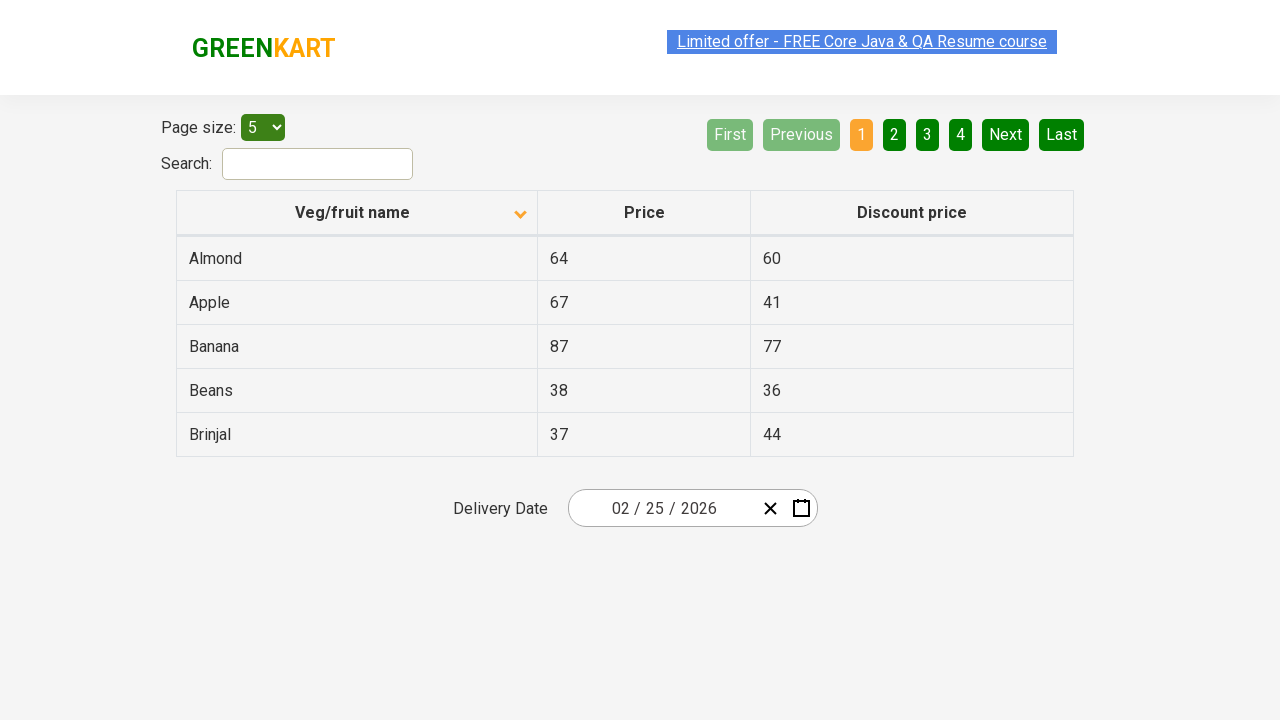